Navigates to the Form page and verifies that an input box and submit button are present and visible.

Starting URL: http://uitest.duodecadits.com/

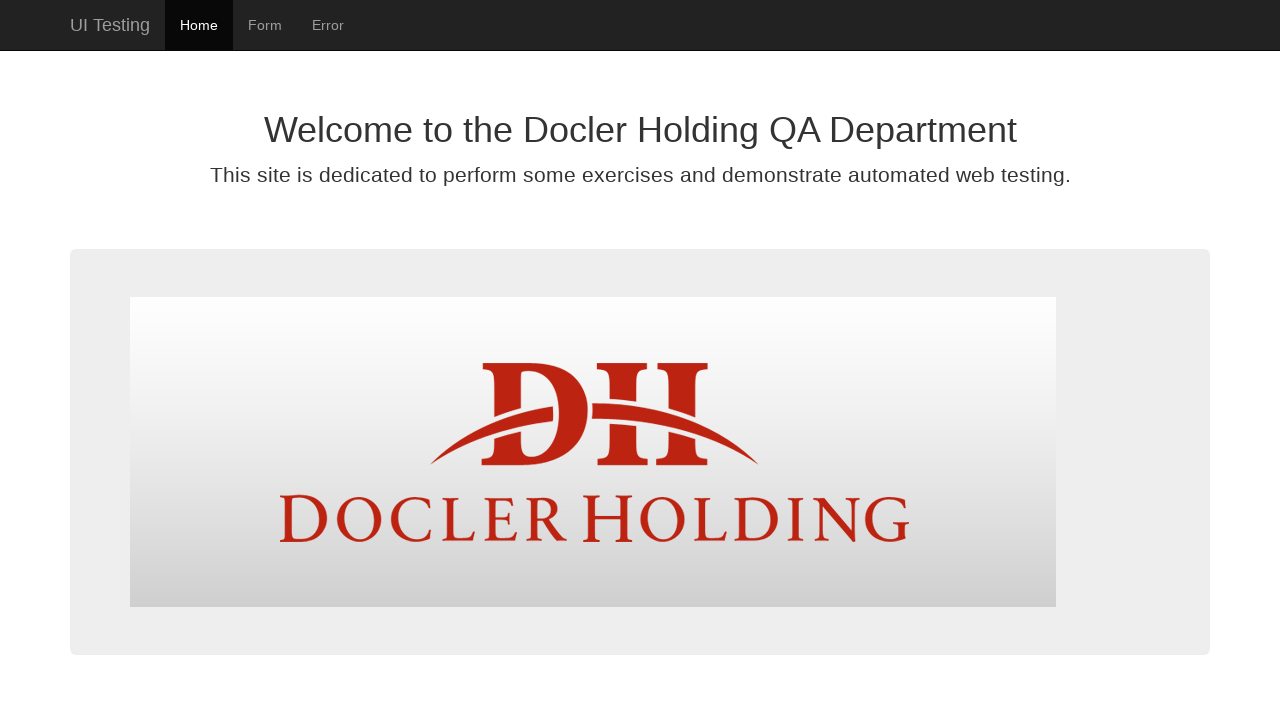

Navigated to Form page at http://uitest.duodecadits.com/
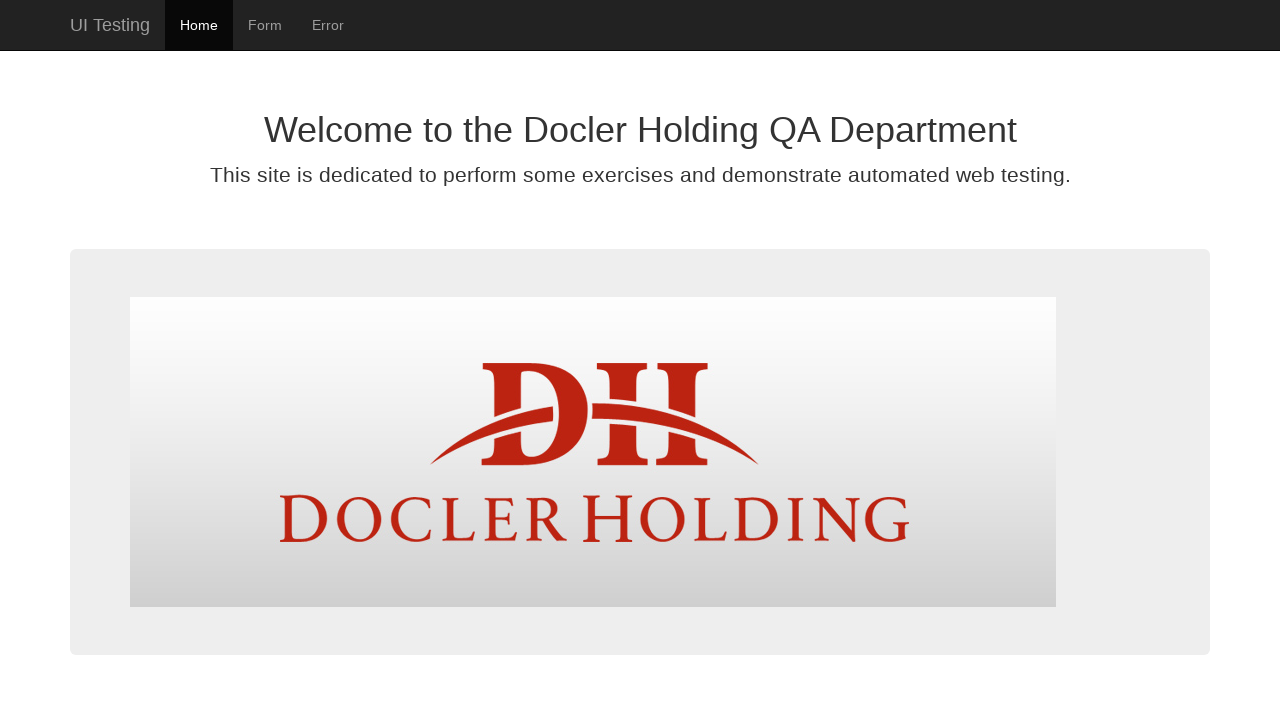

Clicked Form button to navigate to form page at (265, 25) on #form
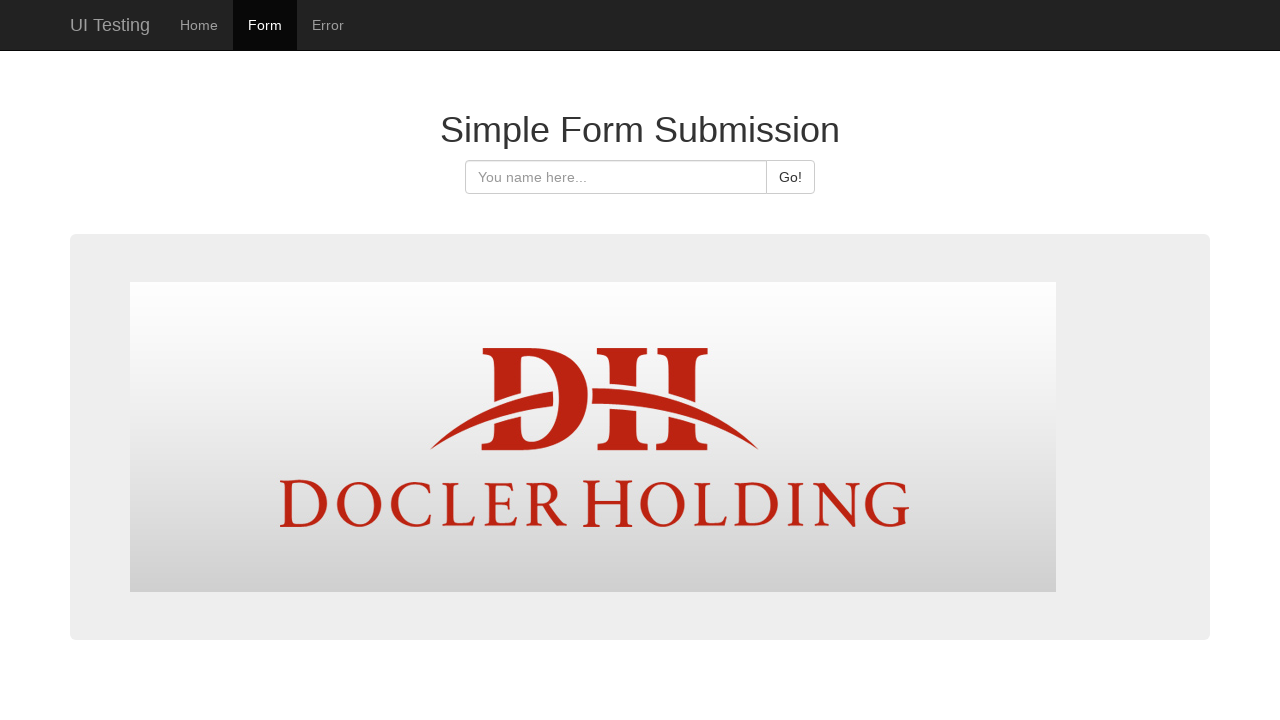

Verified input box is visible on form page
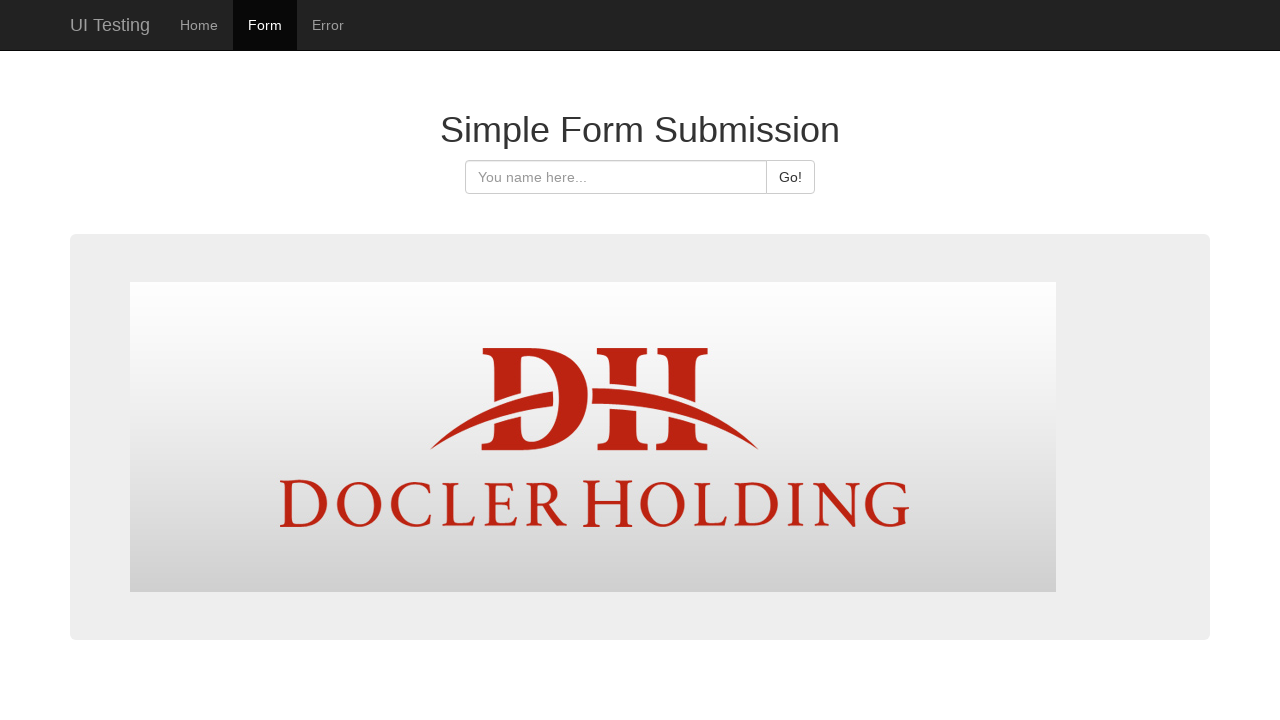

Verified submit button is visible on form page
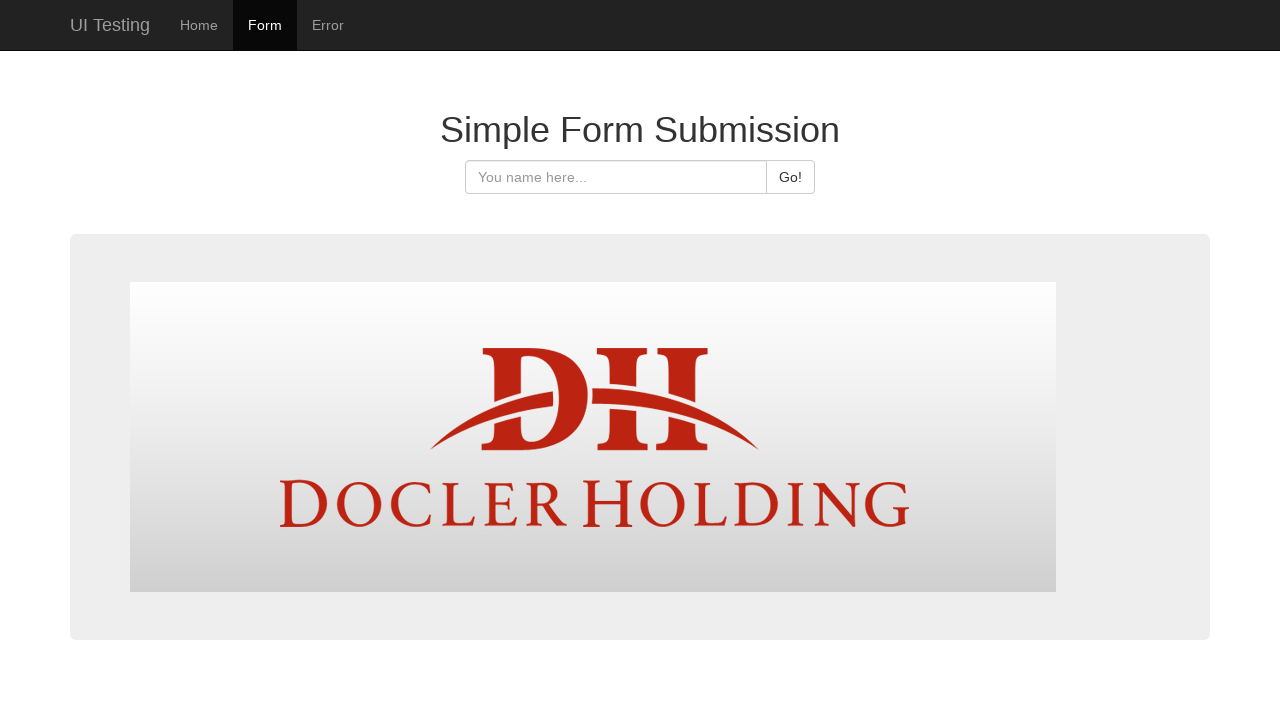

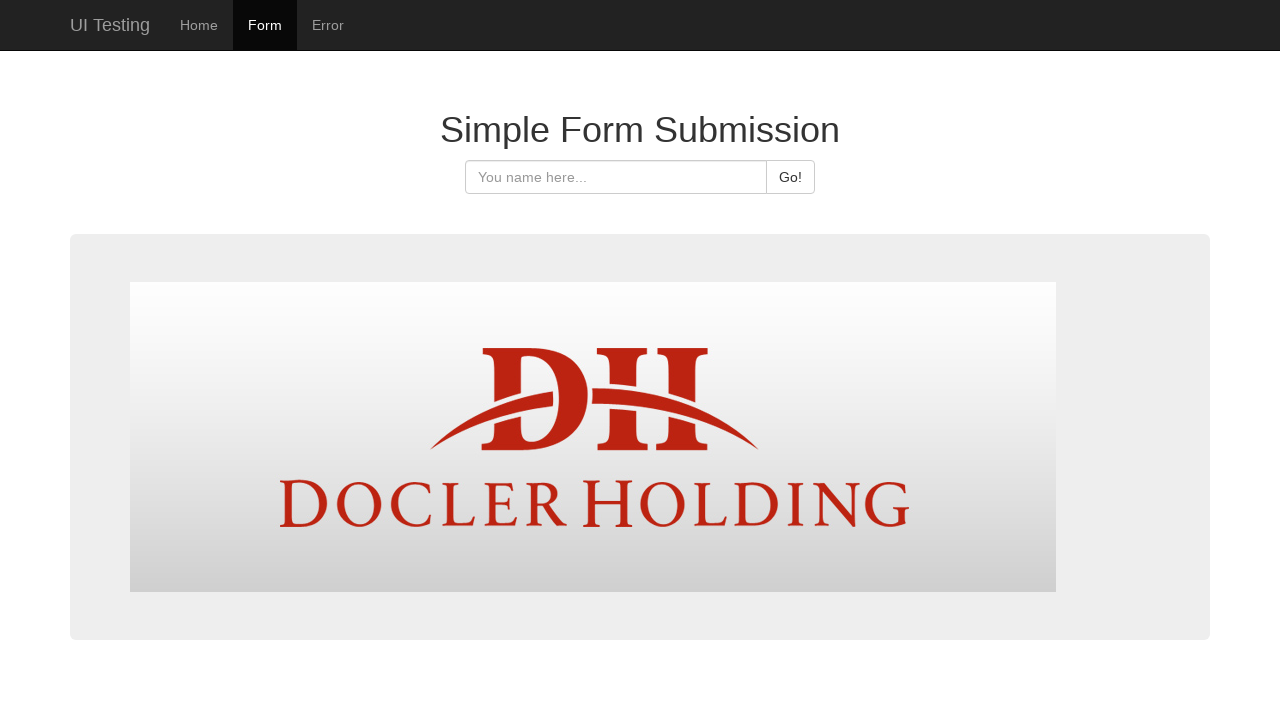